Navigates to Starbucks Korea store locator, selects Seoul region, and displays all stores in Seoul by clicking filter buttons

Starting URL: https://www.starbucks.co.kr/store/store_map.do?disp=locale

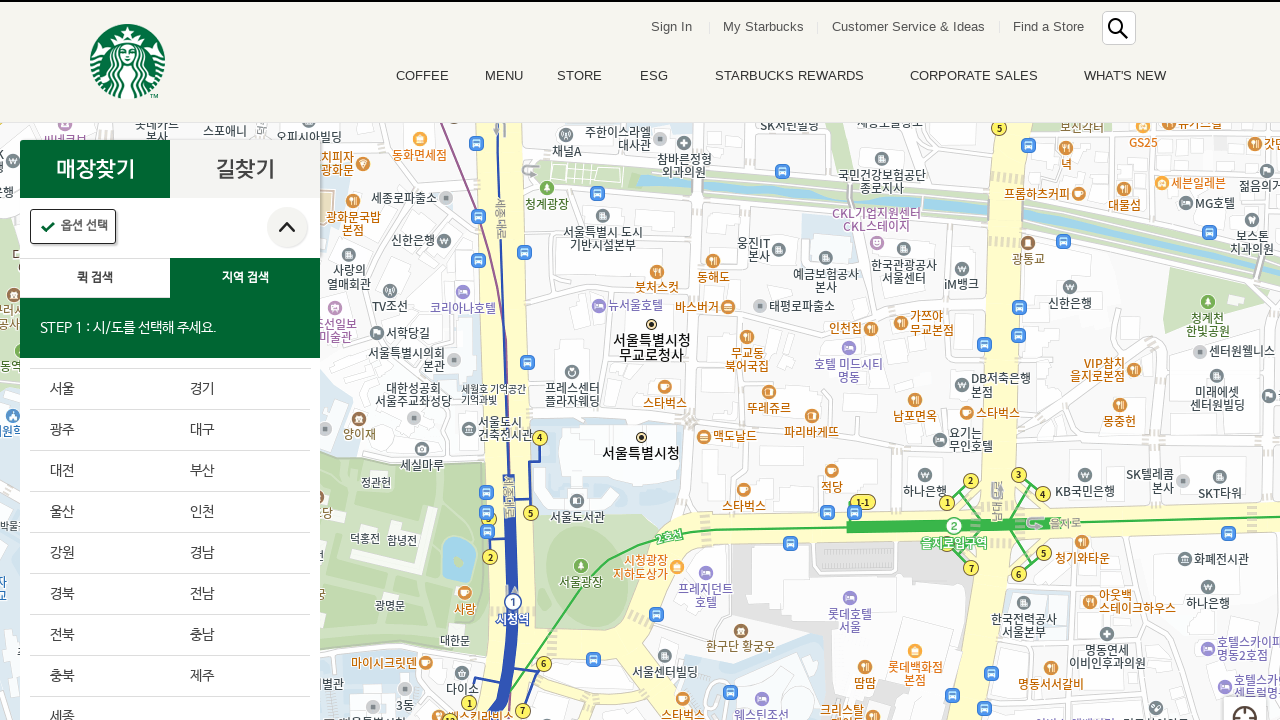

Clicked Seoul region button to filter by city at (100, 389) on a.set_sido_cd_btn
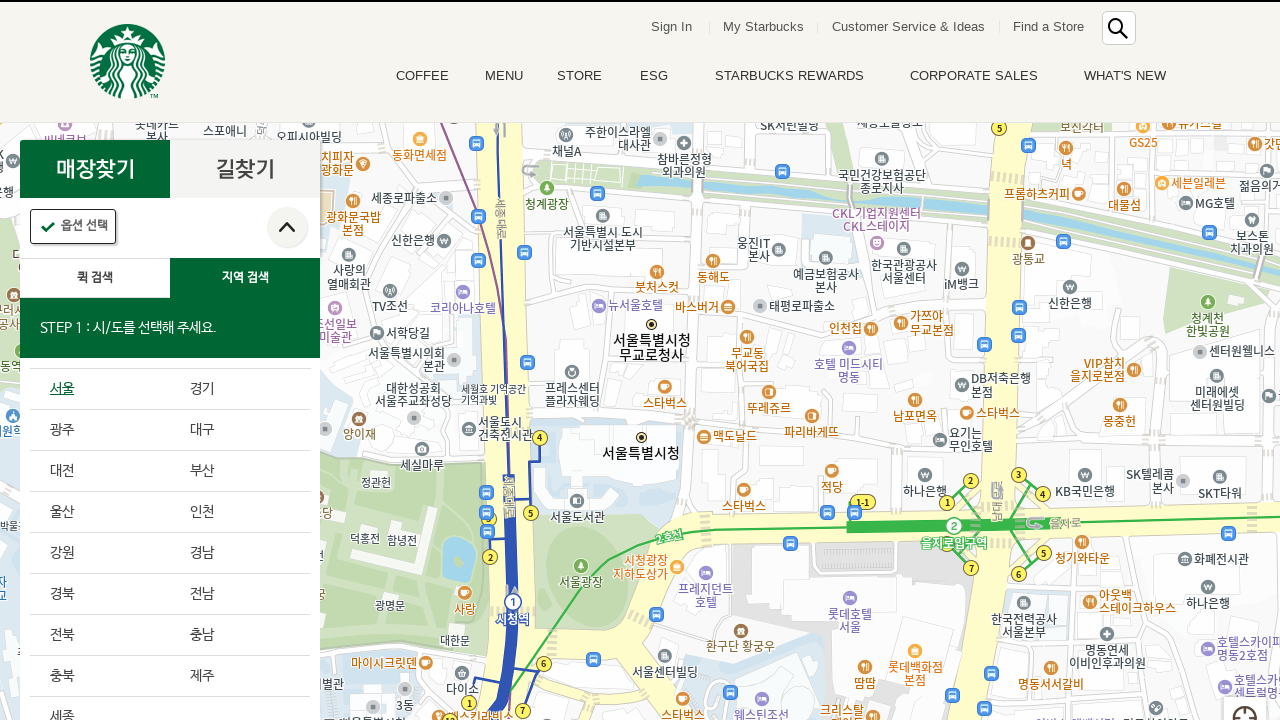

Waited for region options to load
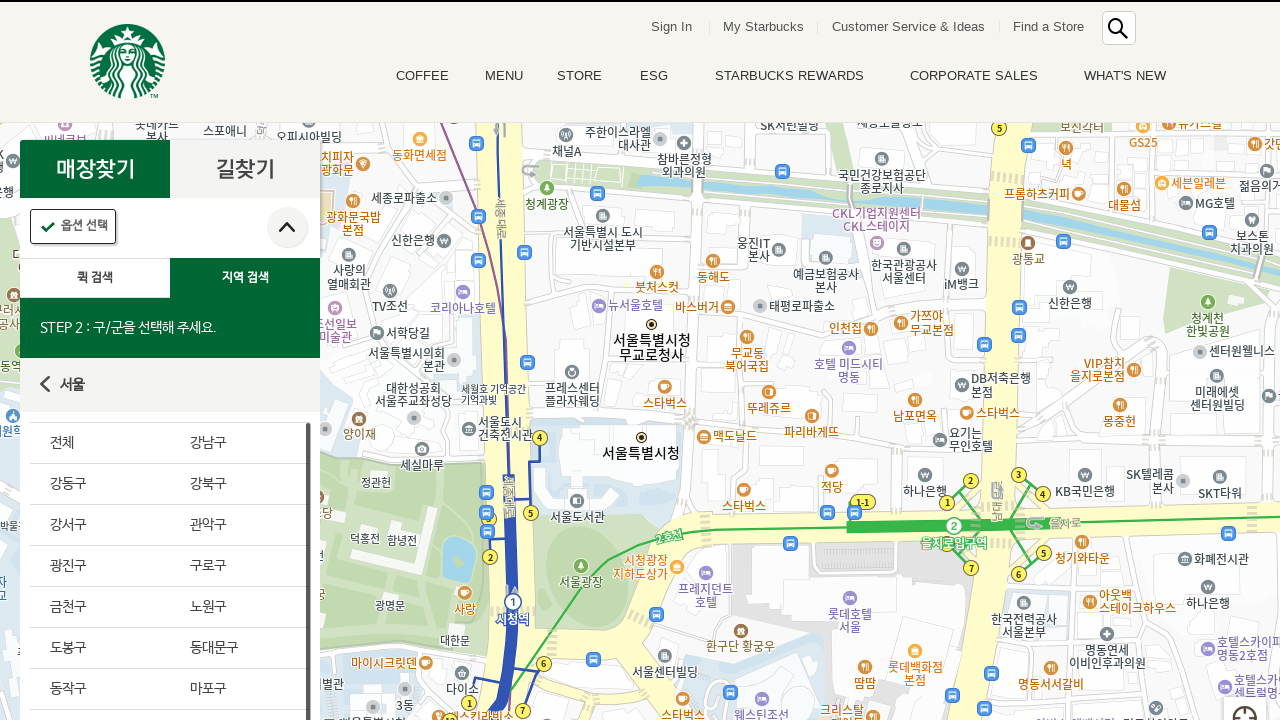

Clicked 'All' button to show all stores in Seoul at (100, 443) on a.set_gugun_cd_btn
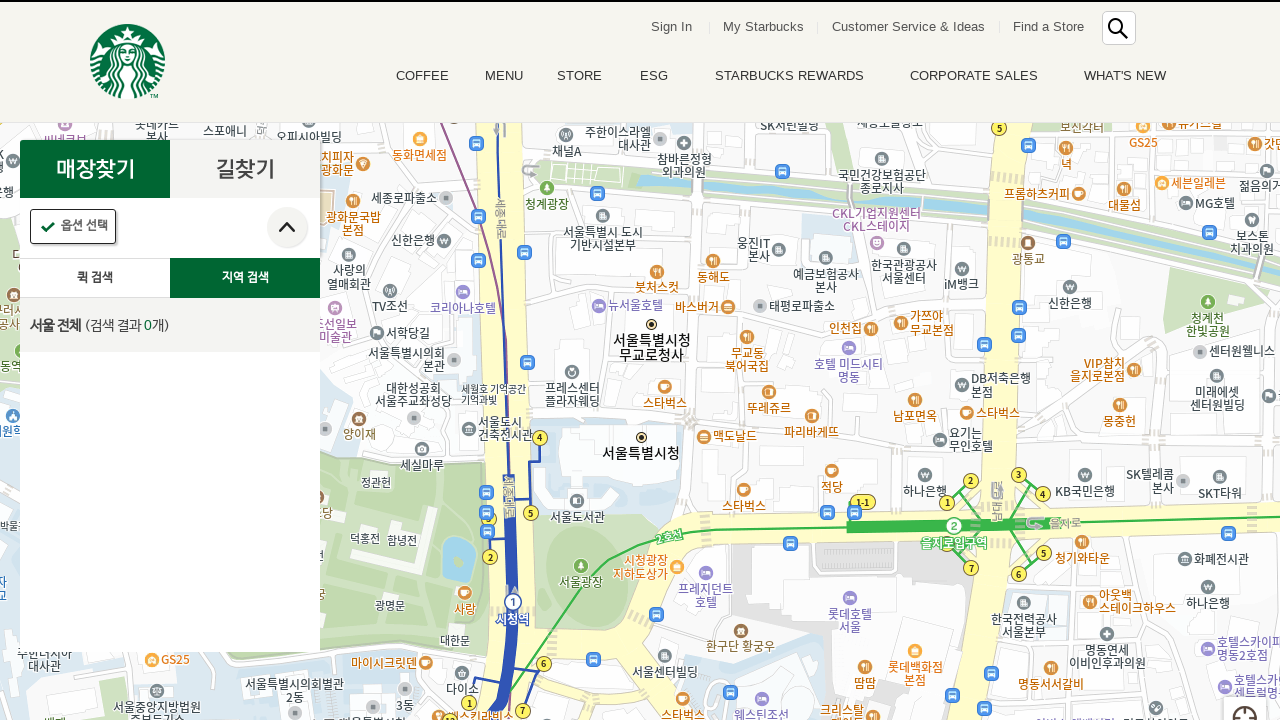

Store list loaded successfully
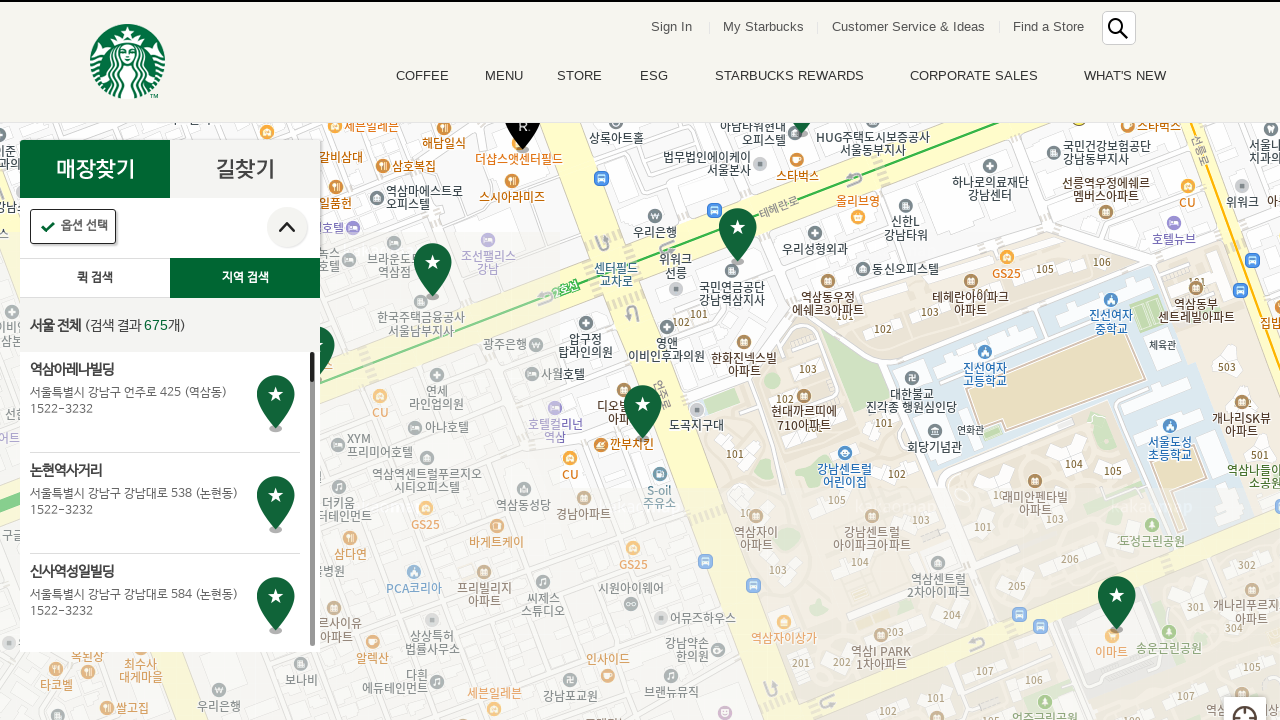

Retrieved 675 stores from Seoul location
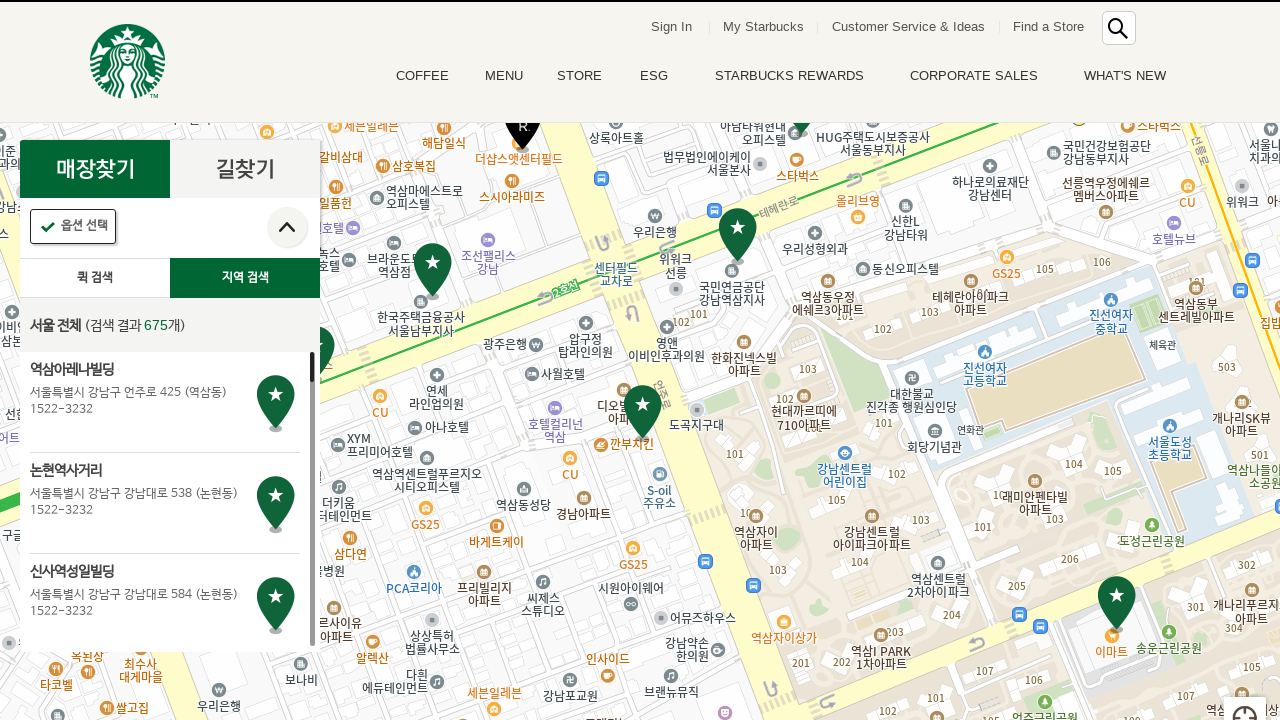

Assertion passed: stores are displayed
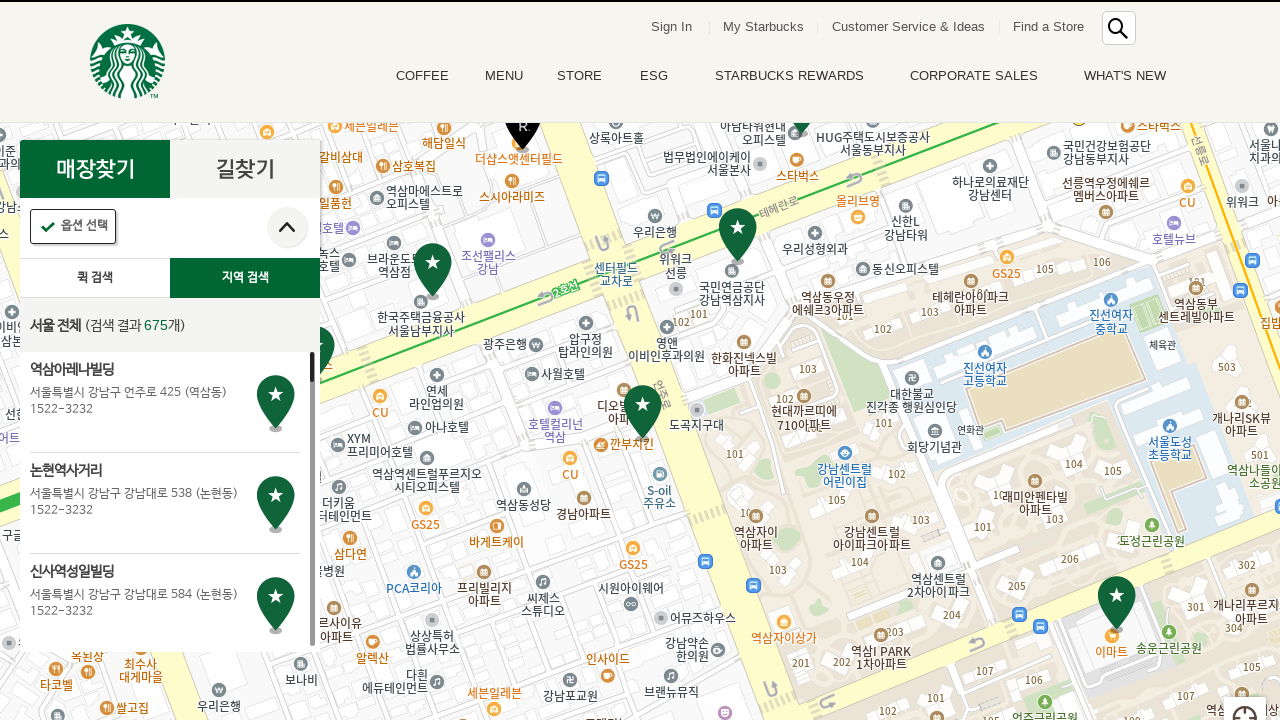

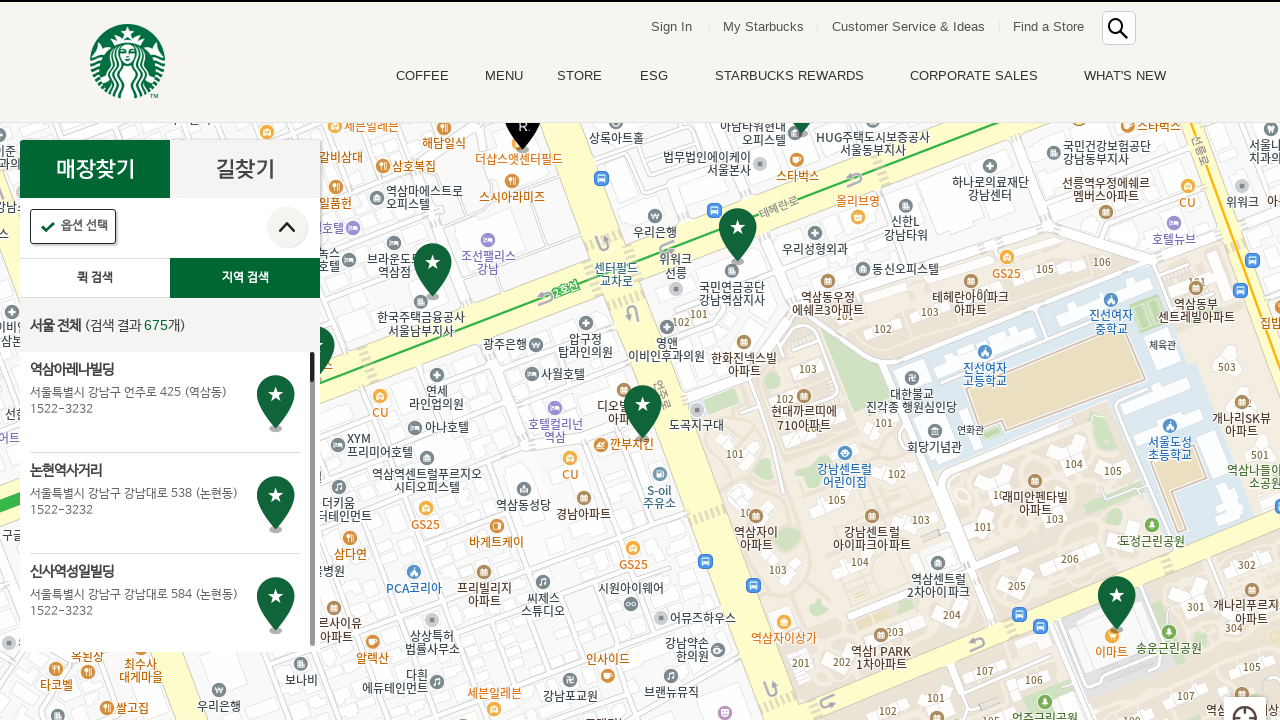